Tests navigation to nested frames page, switches into nested iframes (top frame, then middle frame), and verifies content is accessible within the innermost frame

Starting URL: https://the-internet.herokuapp.com/

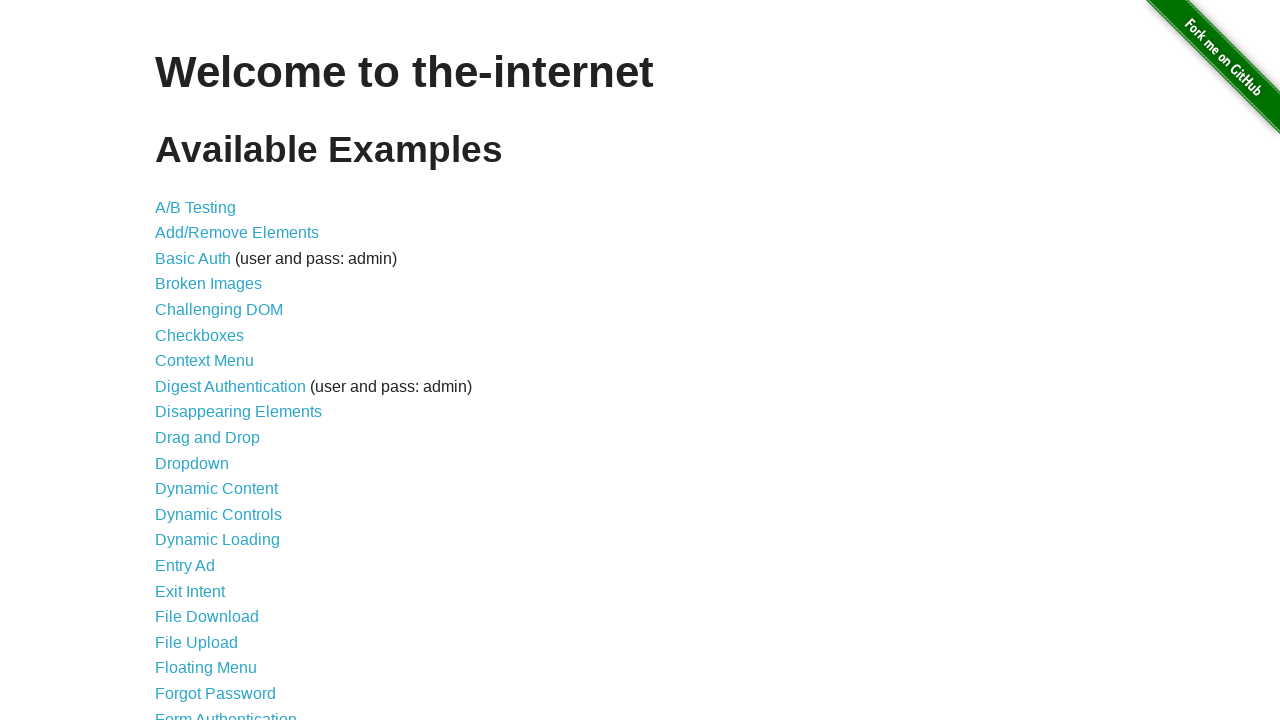

Clicked on the nested frames link at (210, 395) on a[href='/nested_frames']
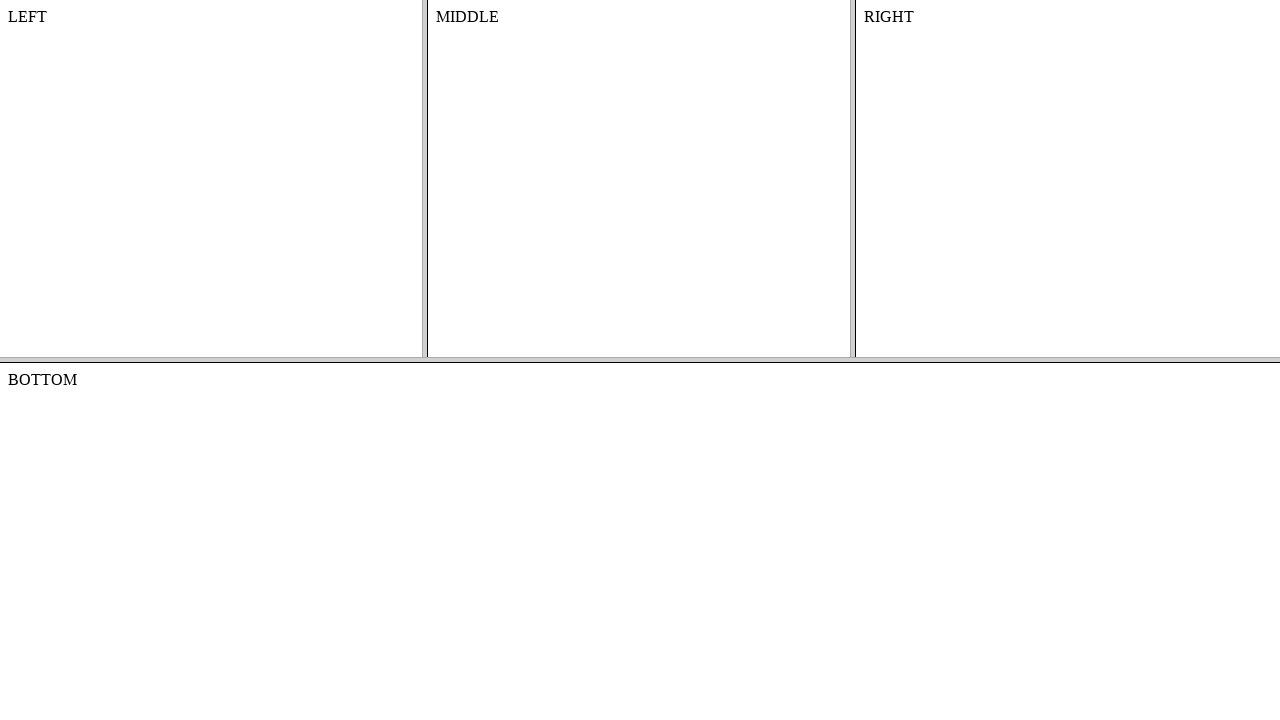

Located and switched to top frame
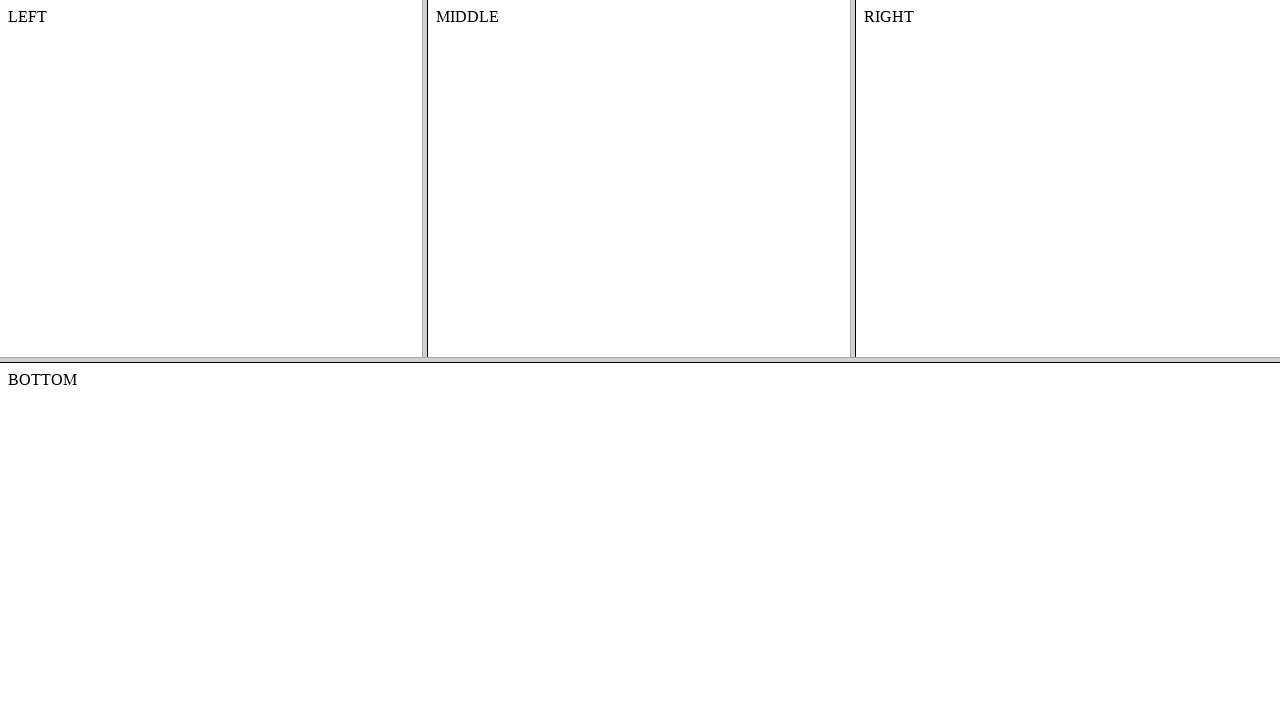

Located middle frame within top frame
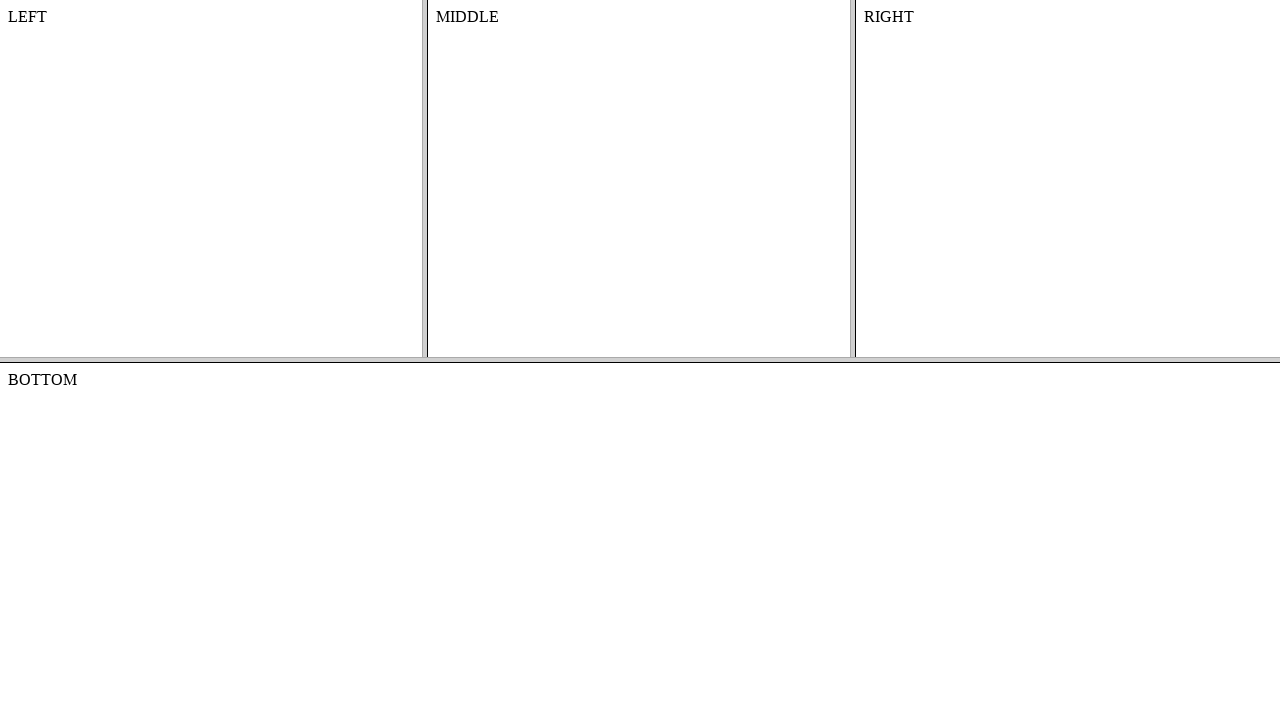

Waited for content element to be accessible in middle frame
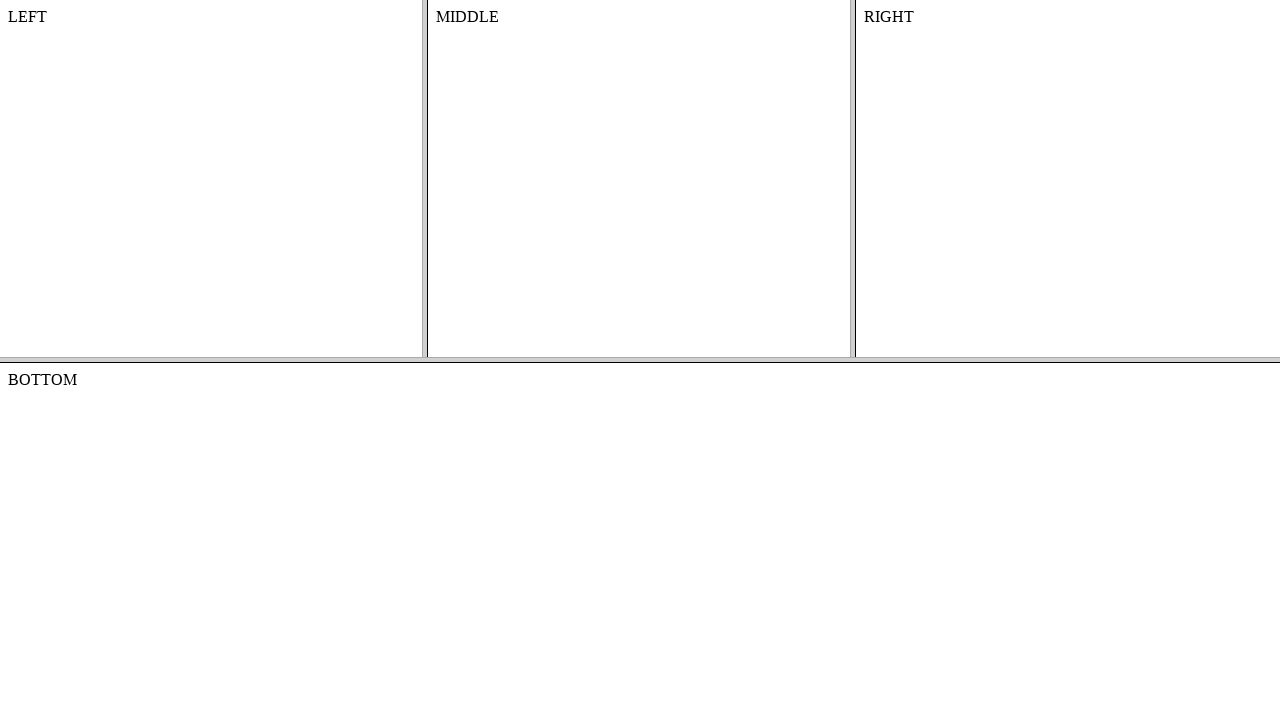

Retrieved text content from innermost frame: MIDDLE
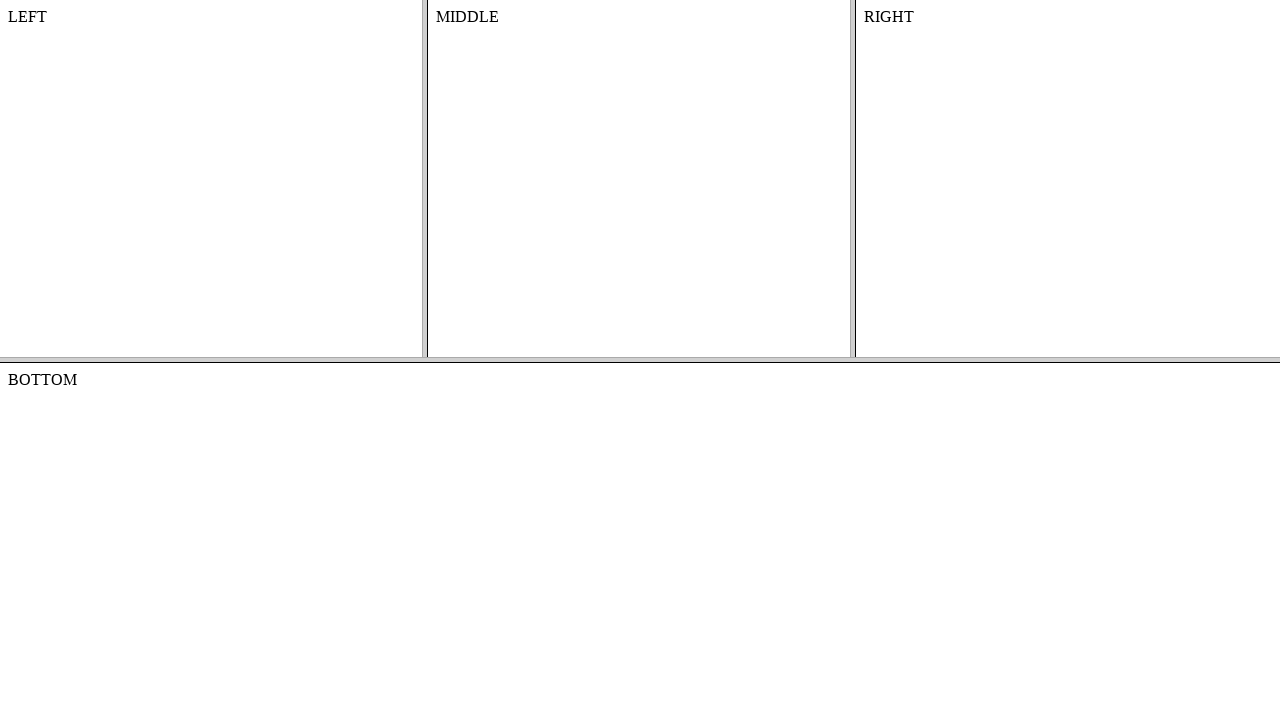

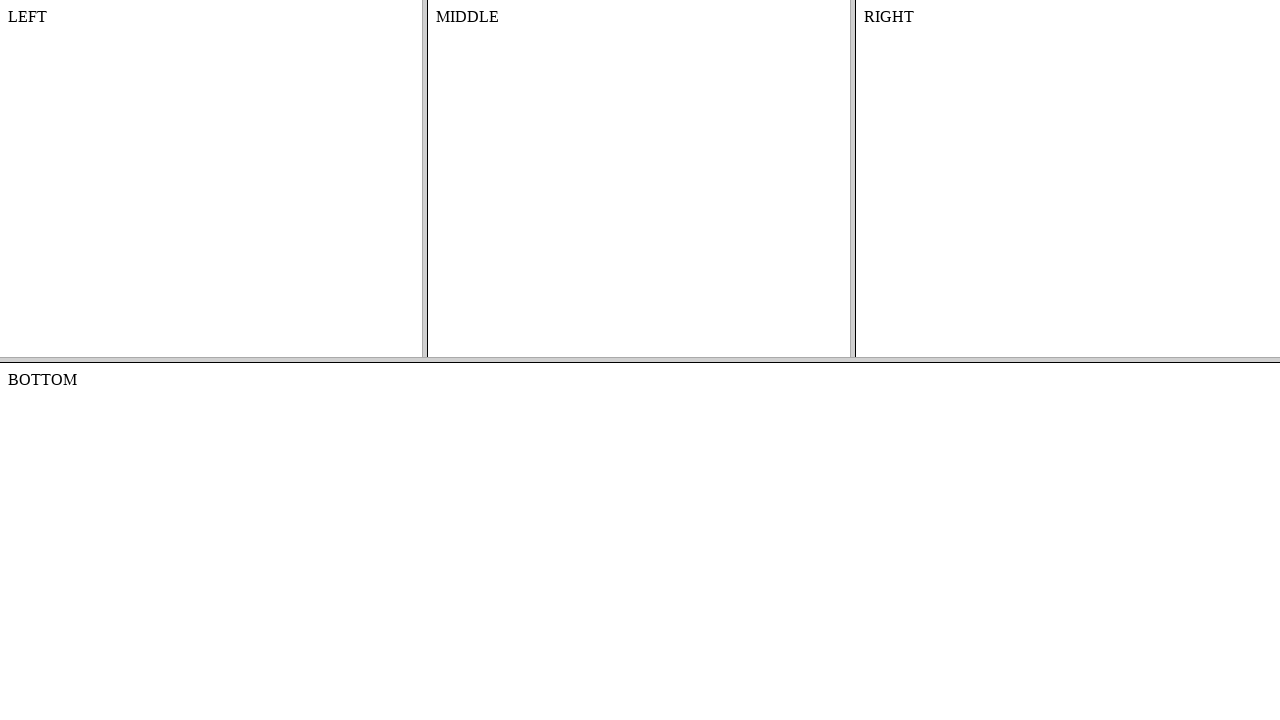